Tests navigation from documentation page to Coffee Cart app by clicking a nav link and verifying the page loads correctly with expected elements

Starting URL: https://seleniumbase.io/help_docs/customizing_test_runs/

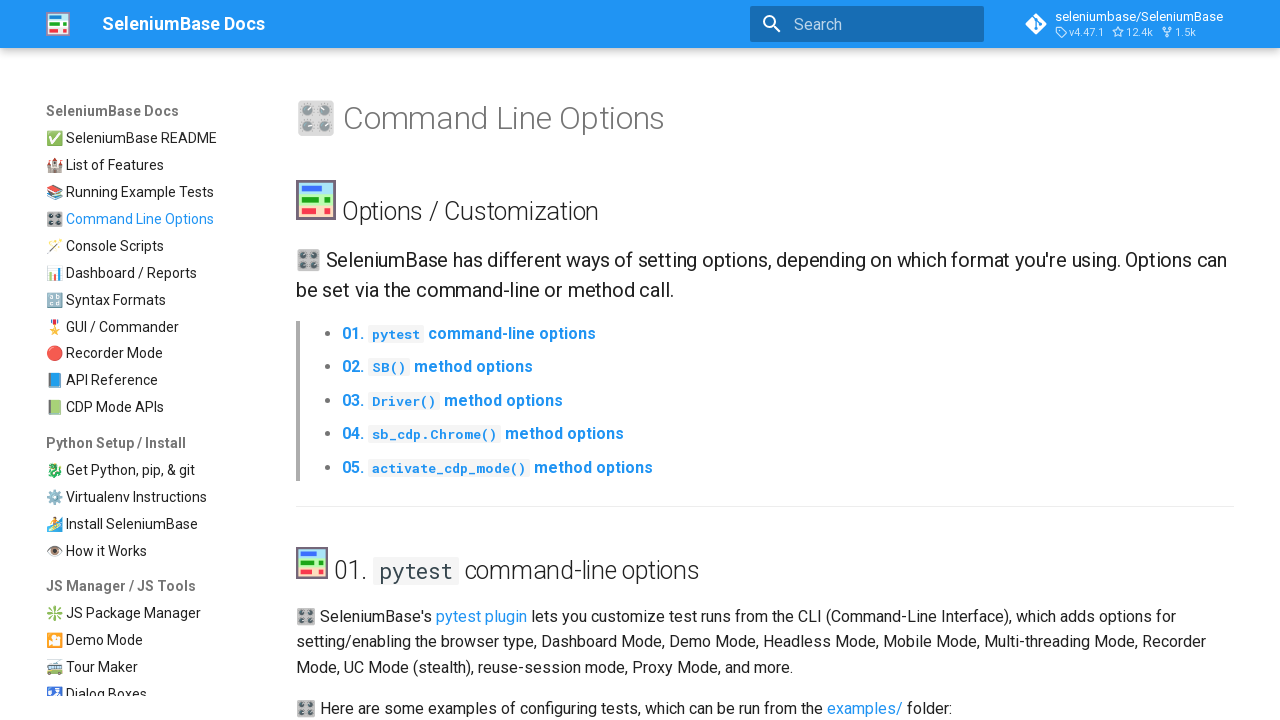

Navigated to documentation page
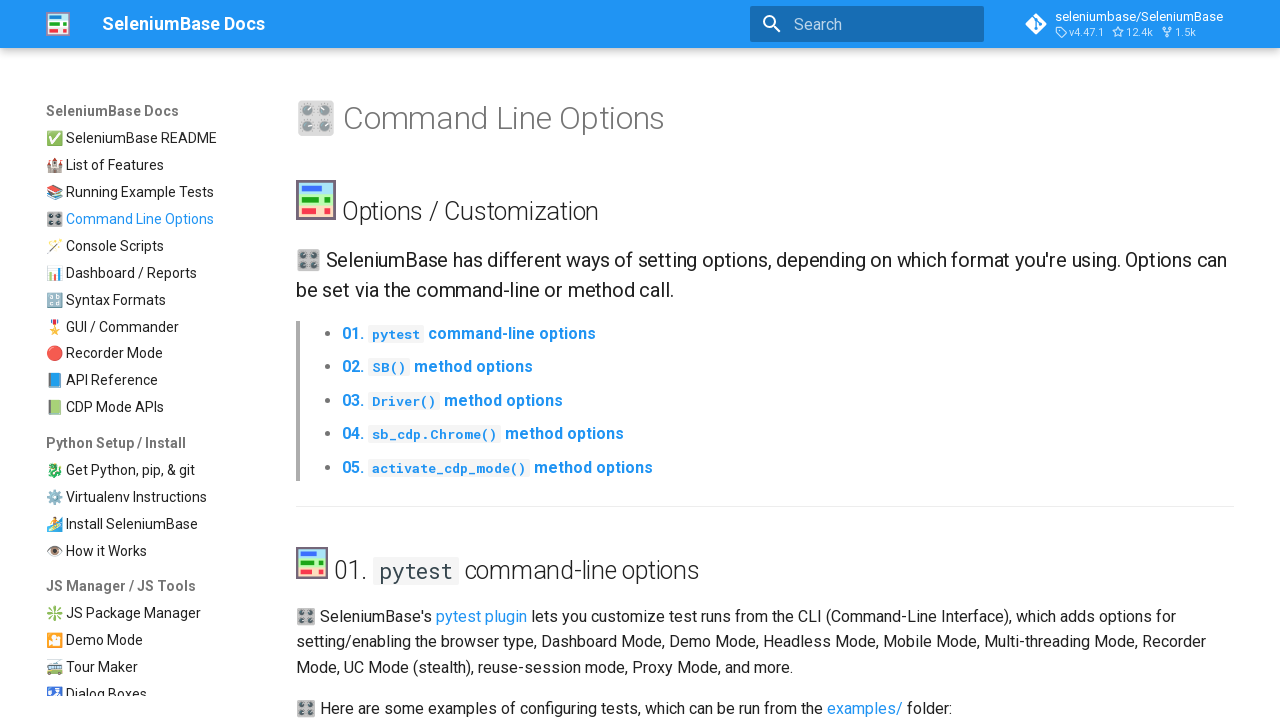

Clicked Coffee Cart navigation link at (151, 399) on nav a:has-text("Coffee Cart")
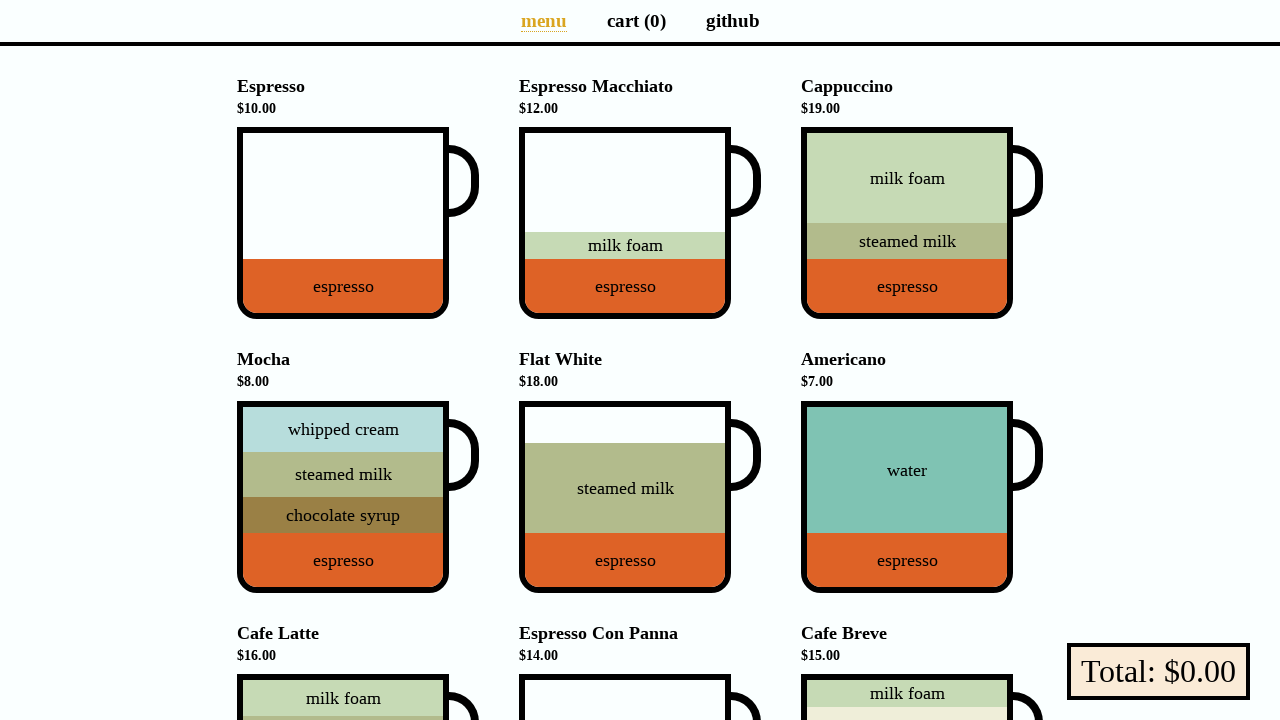

Coffee Cart page loaded with Espresso product heading visible
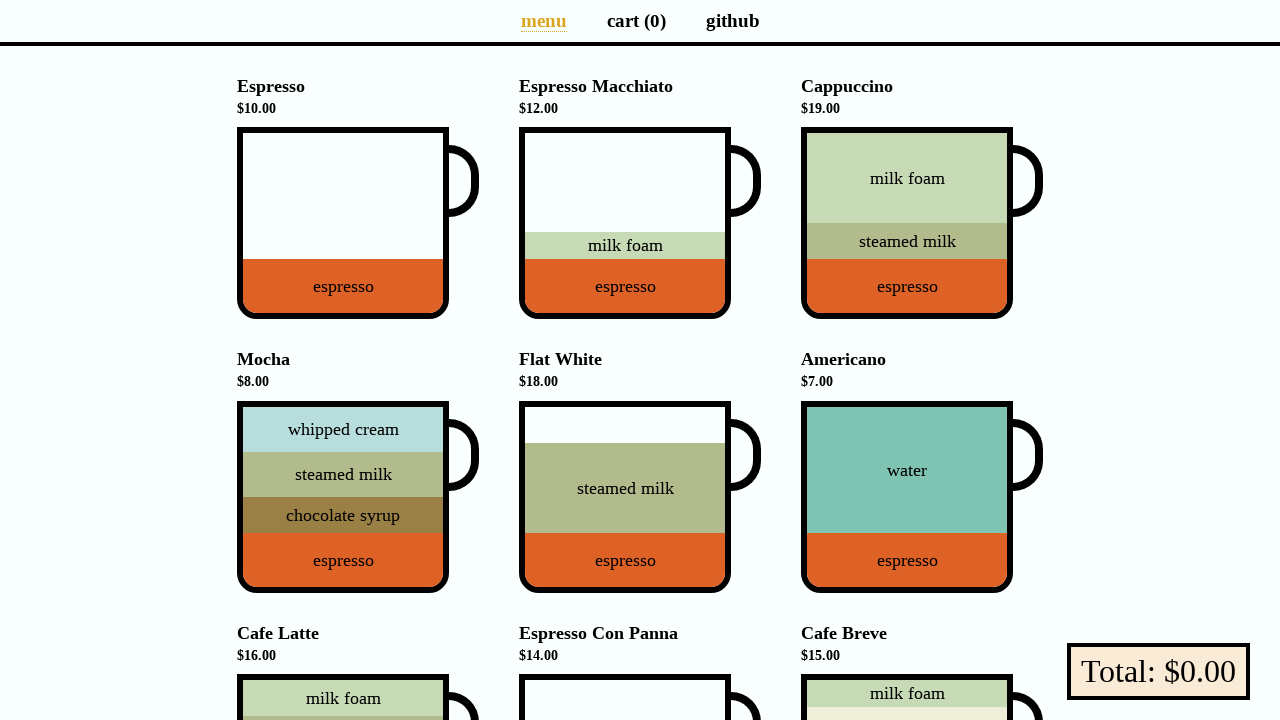

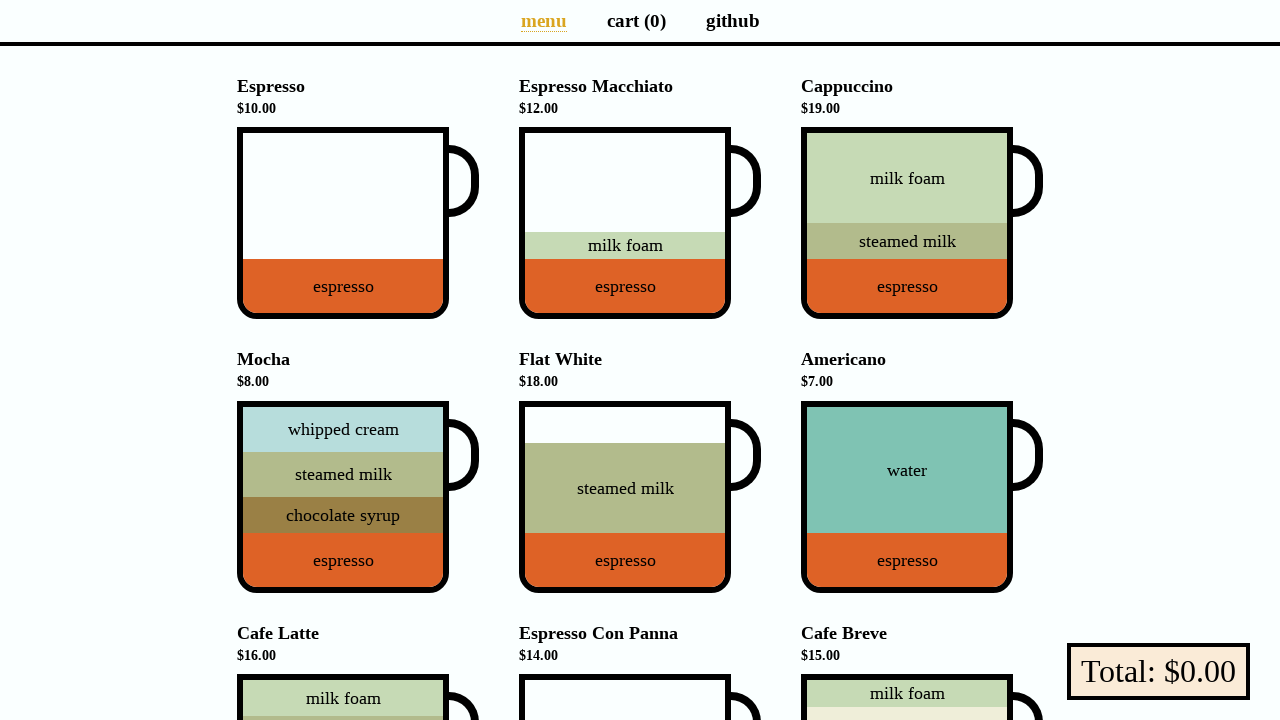